Tests dynamic loading by clicking a start button and verifying that "Hello World!" text appears after loading

Starting URL: http://the-internet.herokuapp.com/dynamic_loading/2

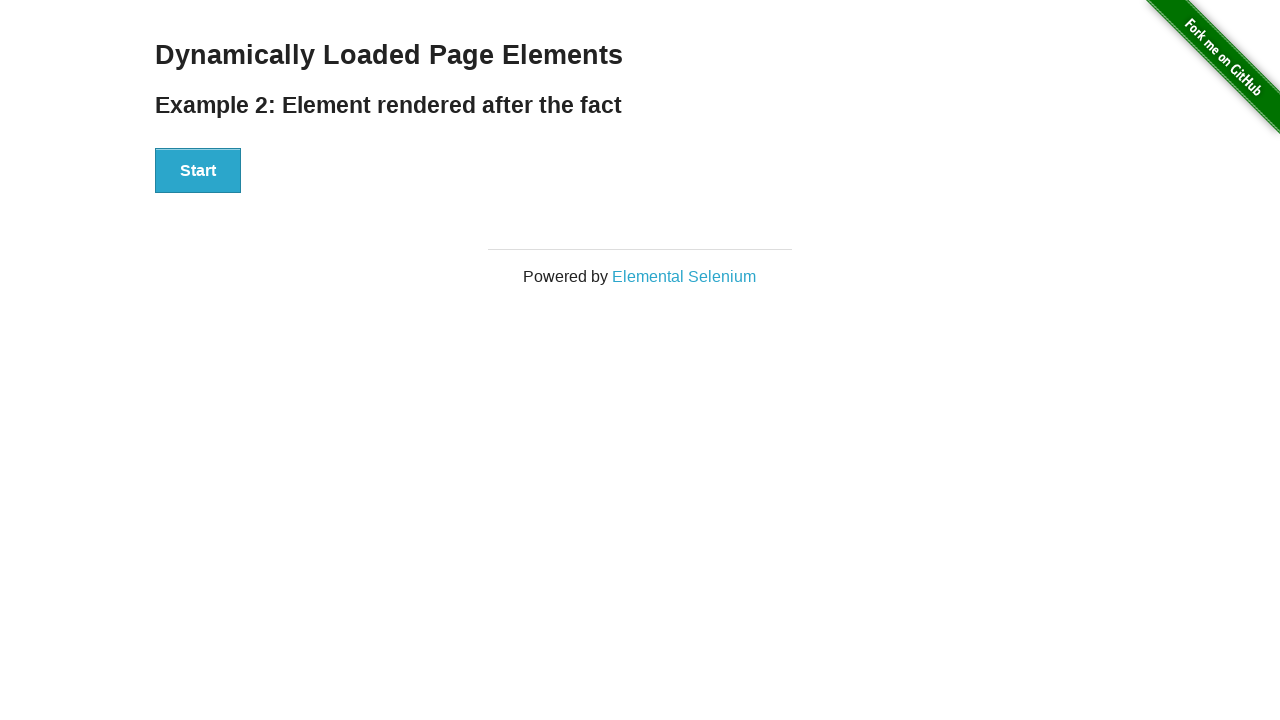

Navigated to dynamic loading page
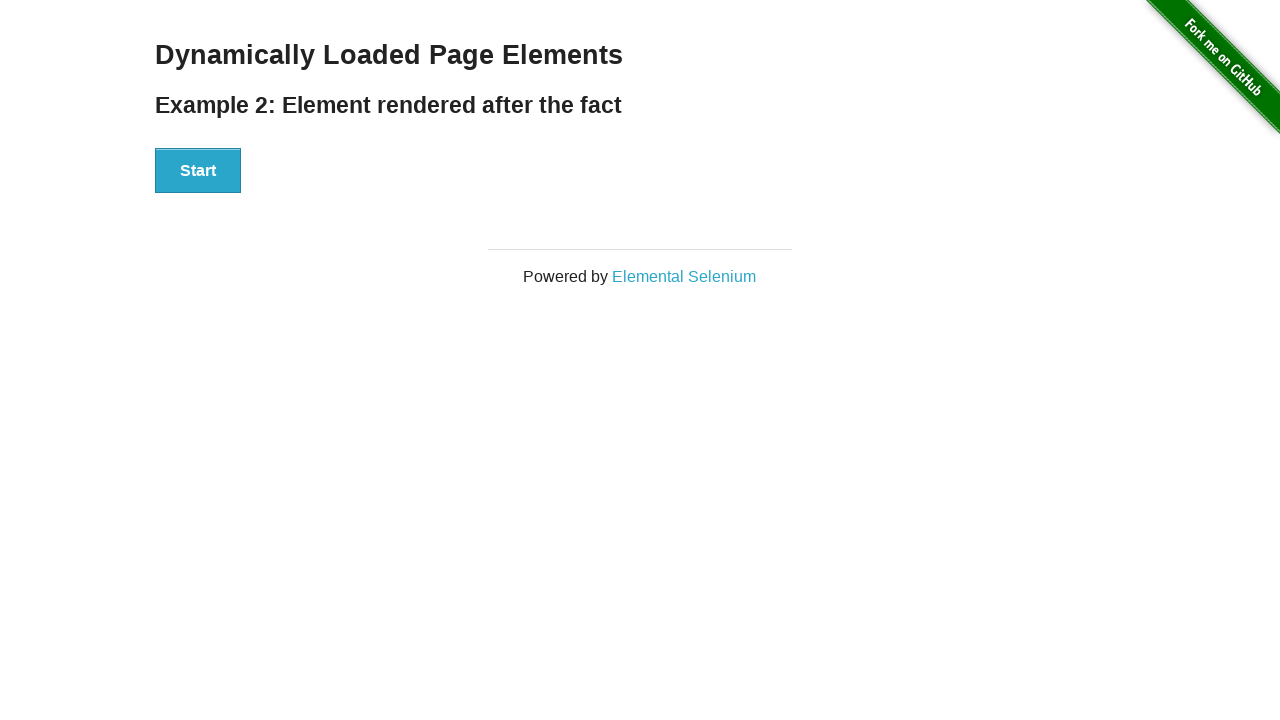

Clicked the Start button to trigger dynamic loading at (198, 171) on xpath=//button[contains(.,'Start')]
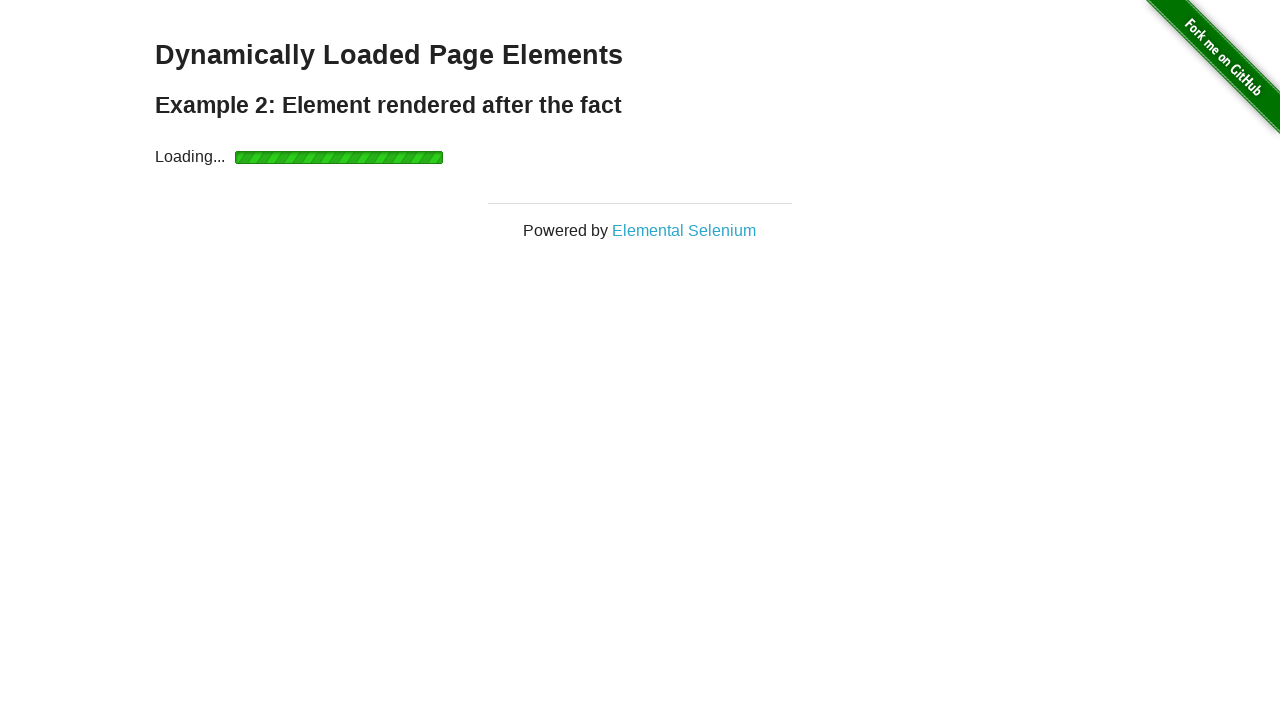

Waited for 'Hello World!' text to appear after loading completed
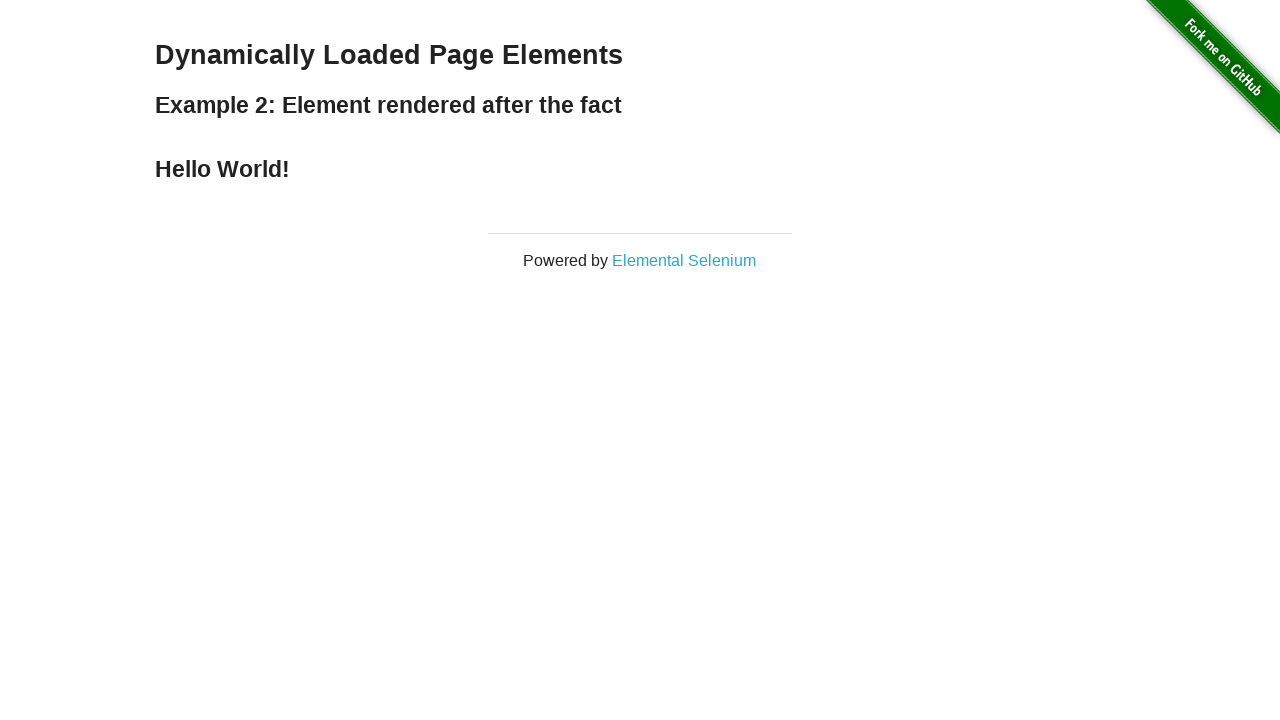

Located the 'Hello World!' element
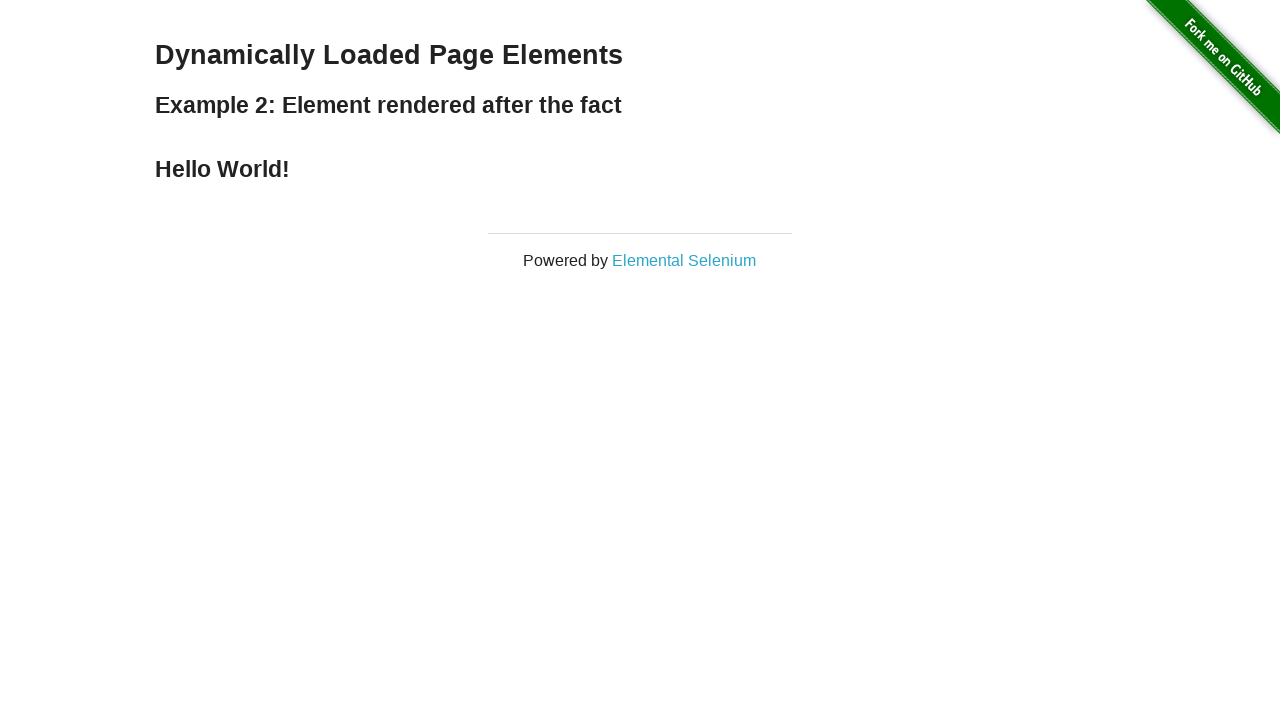

Verified that 'Hello World!' text content matches expected value
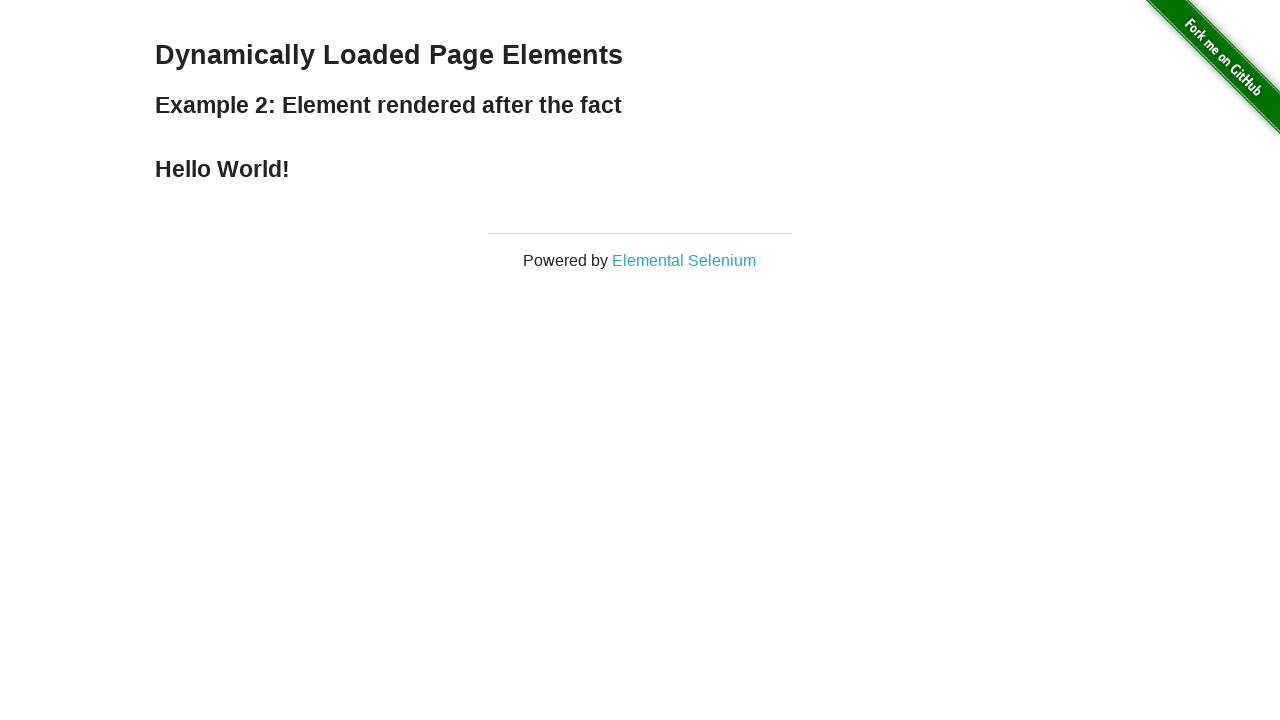

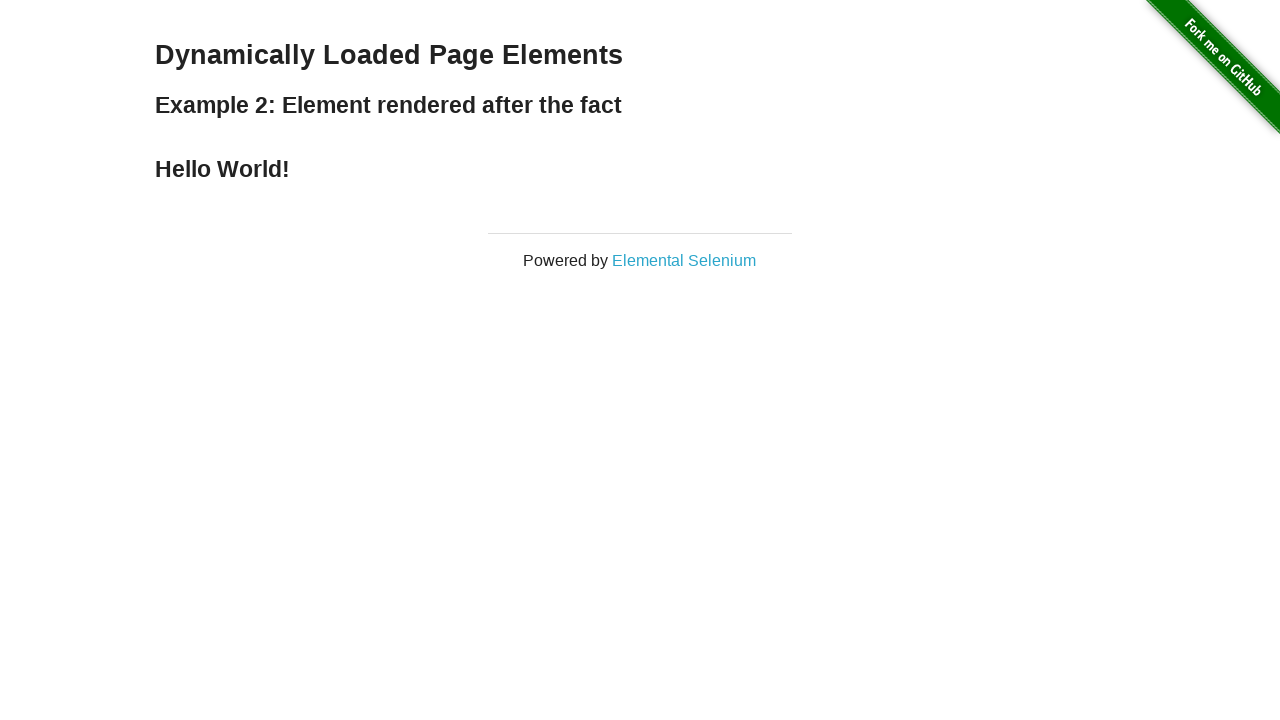